Tests window handling functionality by opening new windows/tabs, counting them, and closing multiple windows while keeping the primary window open

Starting URL: https://leafground.com/window.xhtml

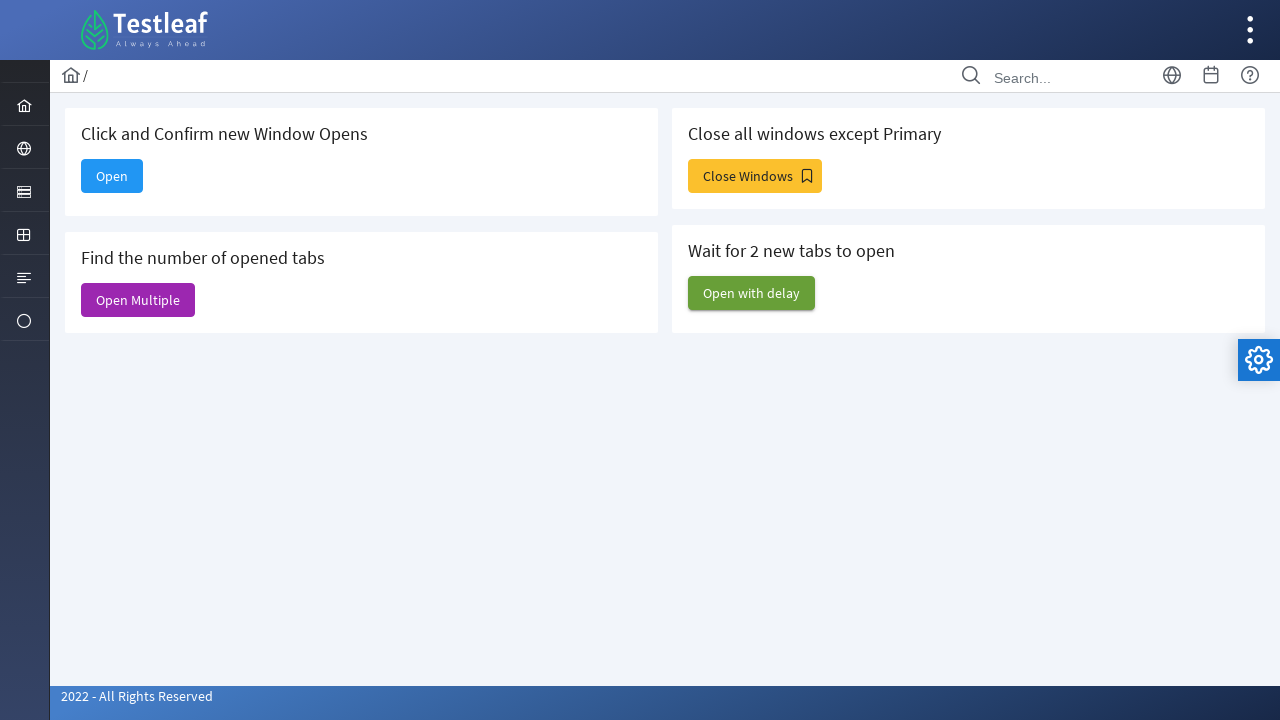

Stored initial page title
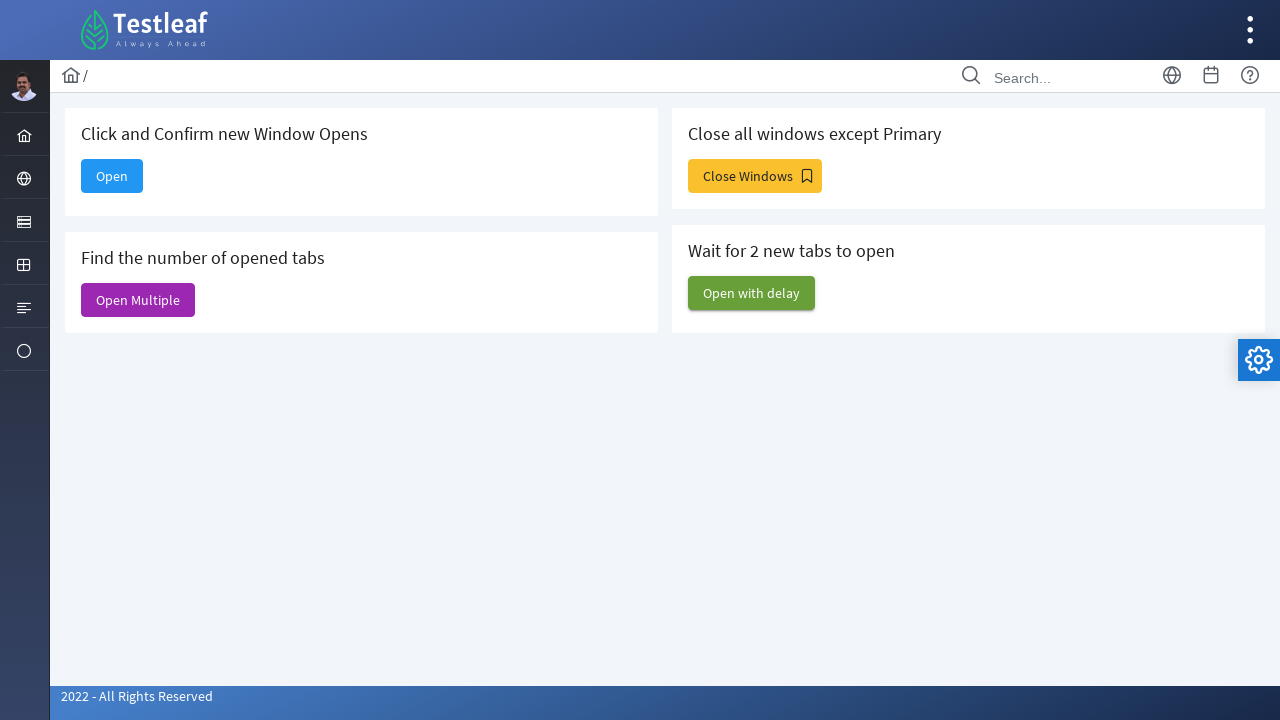

Clicked button to open new window at (112, 176) on xpath=(//h5[text()='Click and Confirm new Window Opens']//following::span)[1]
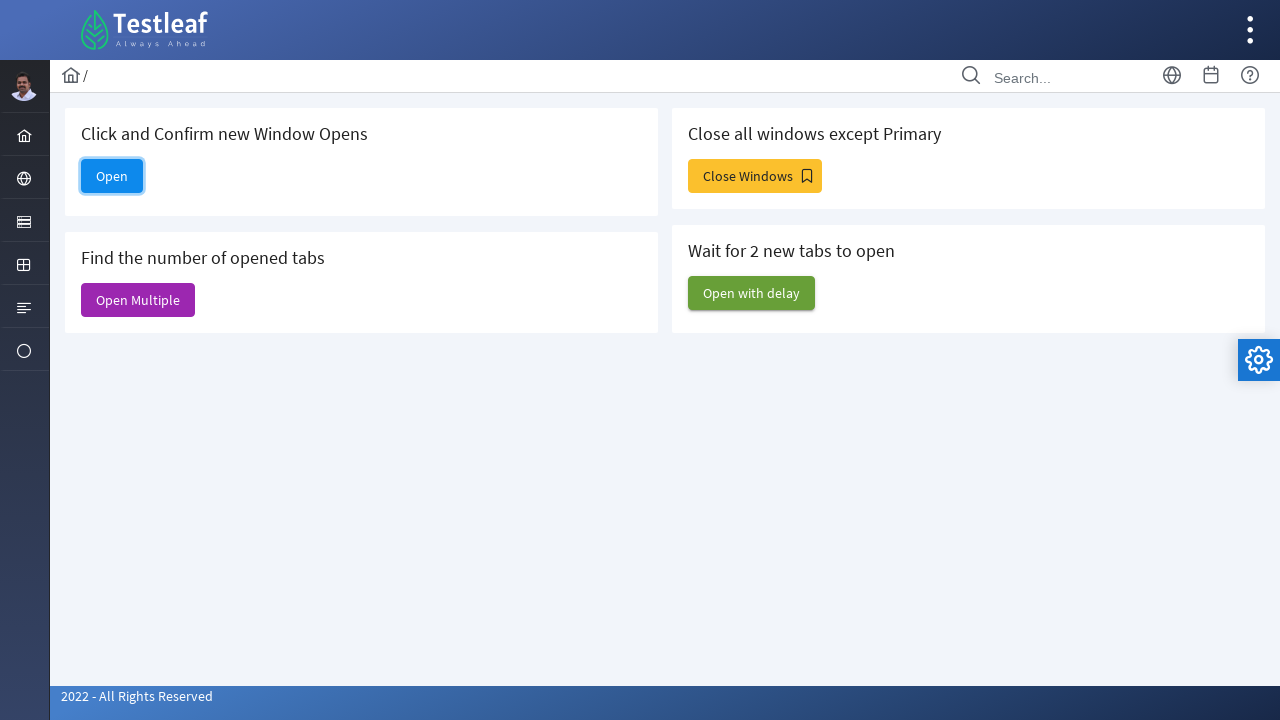

New window opened and captured
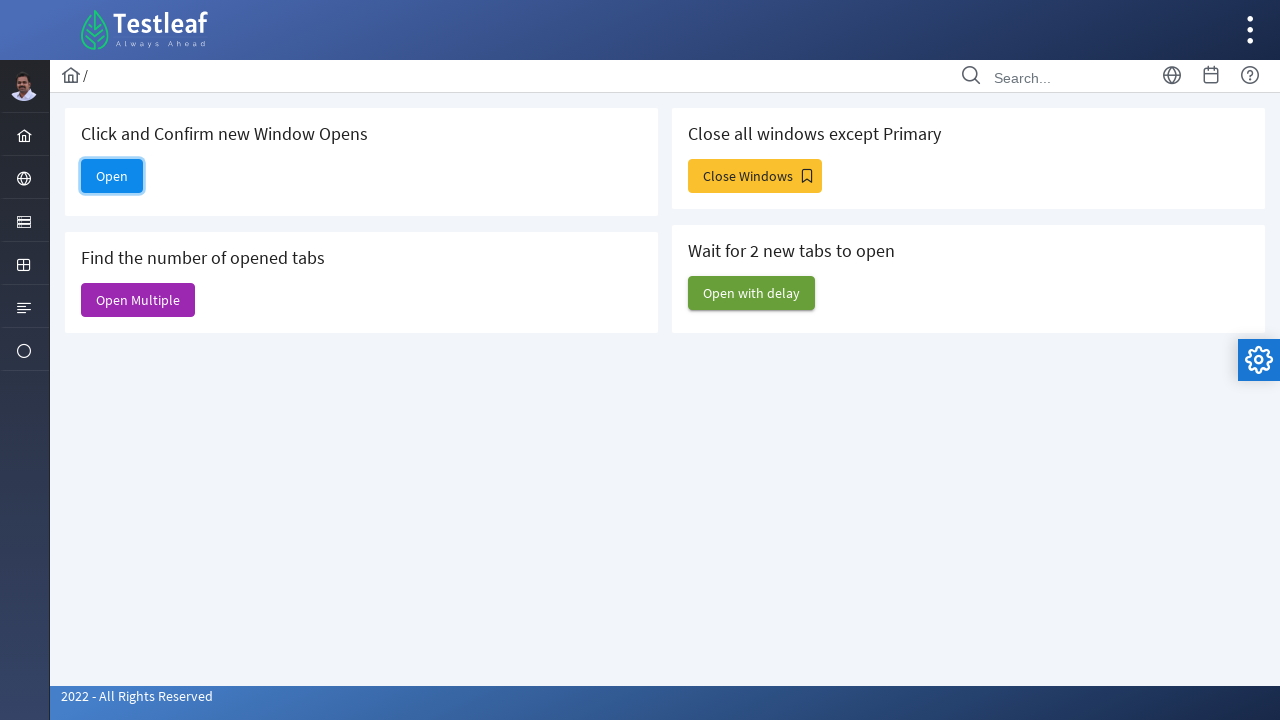

Retrieved title of new window
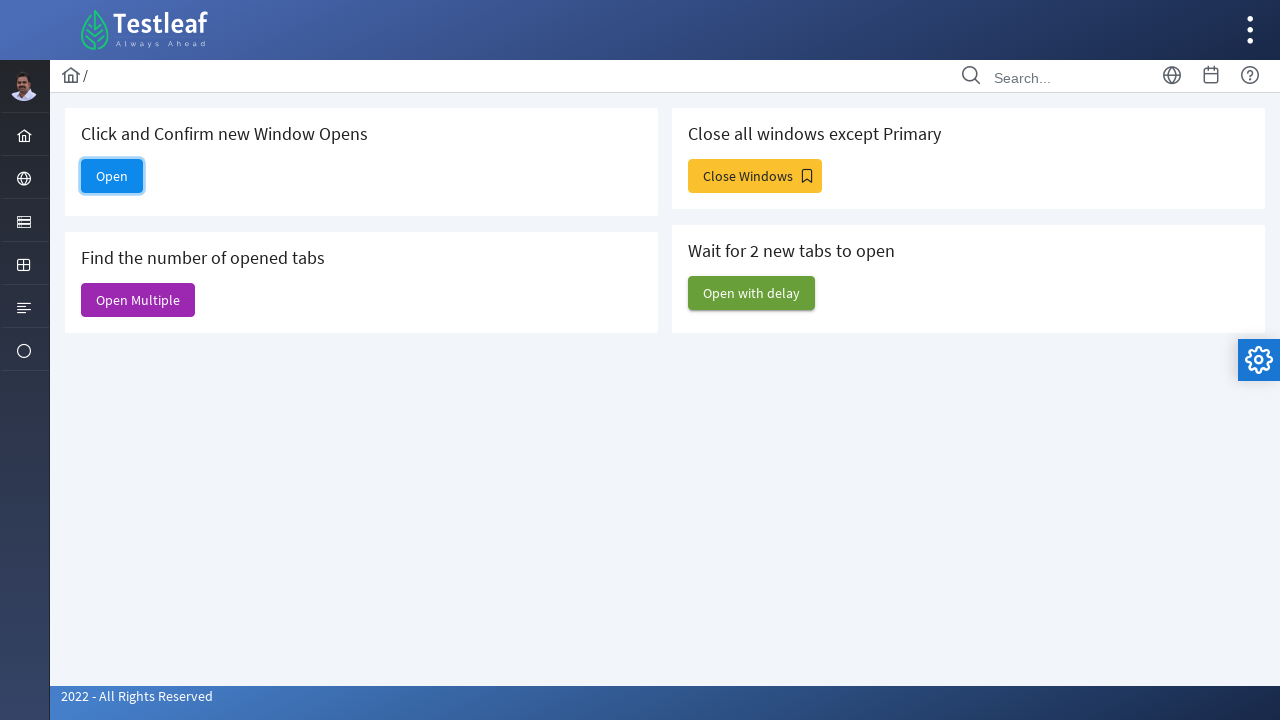

Compared window titles - window change confirmed
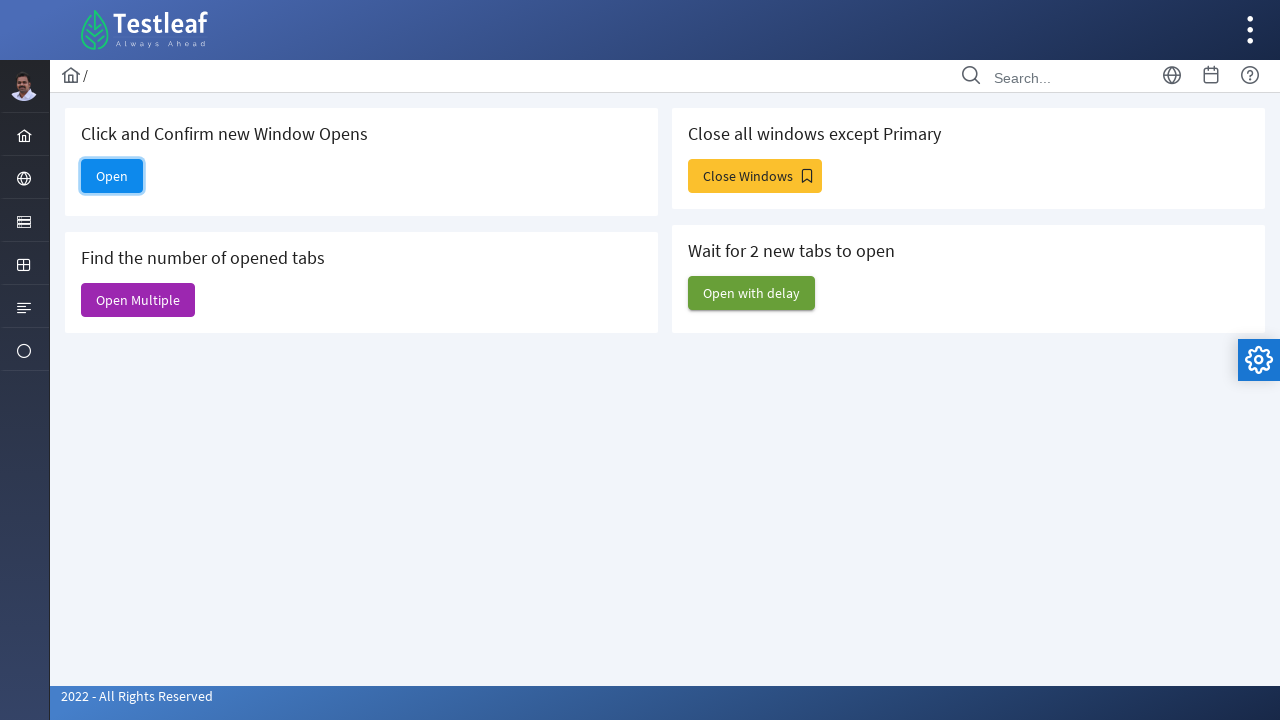

Closed the newly opened window
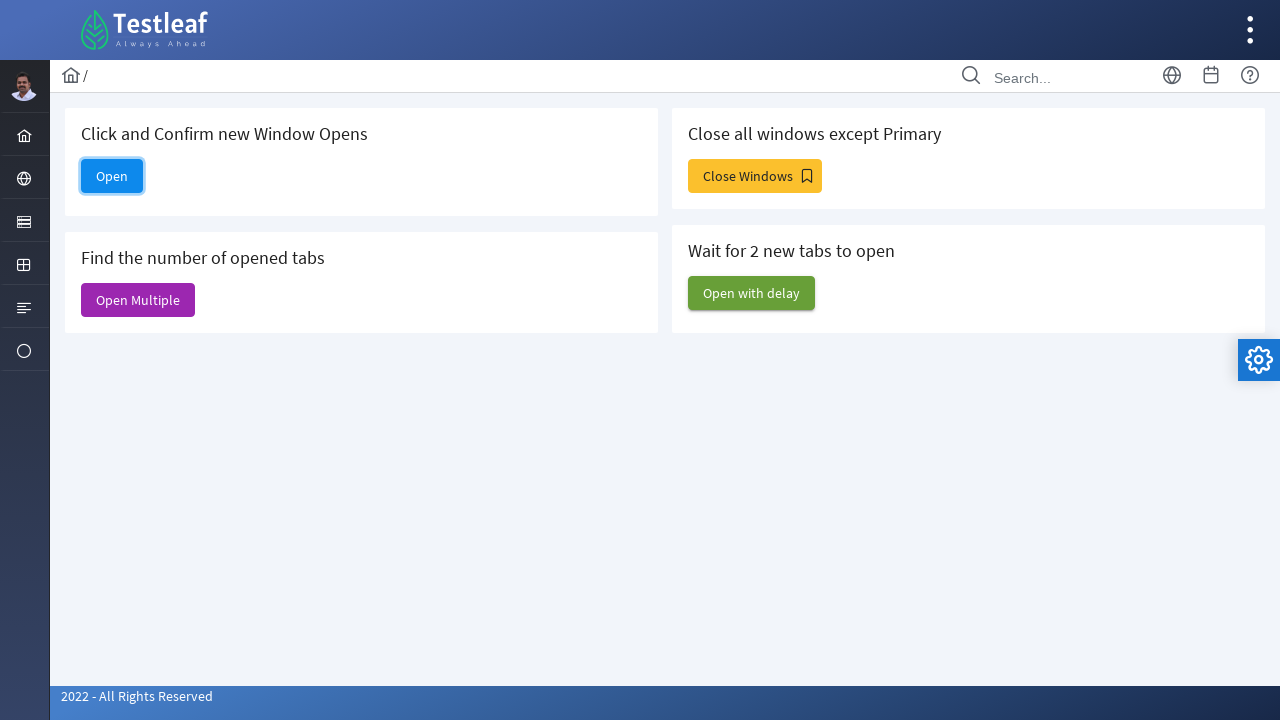

Clicked button to open multiple tabs at (138, 300) on xpath=(//h5[text()='Click and Confirm new Window Opens']//following::span)[2]
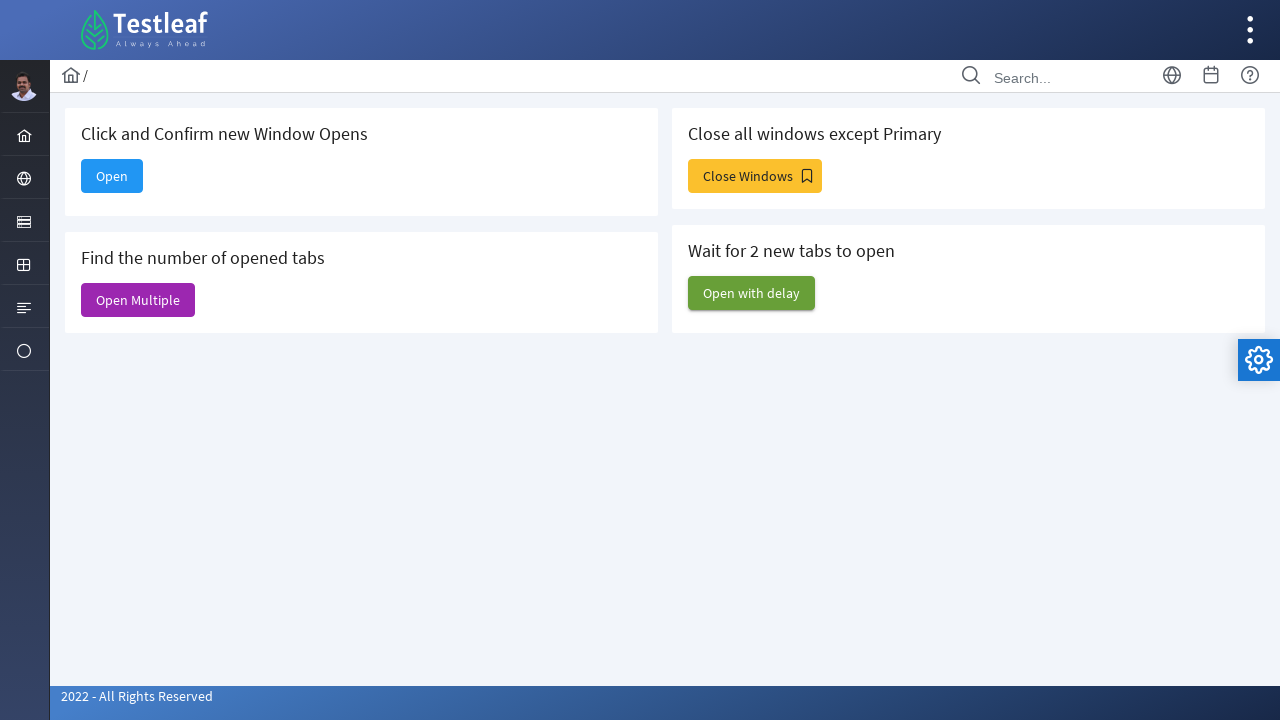

Counted total open pages/tabs: 6
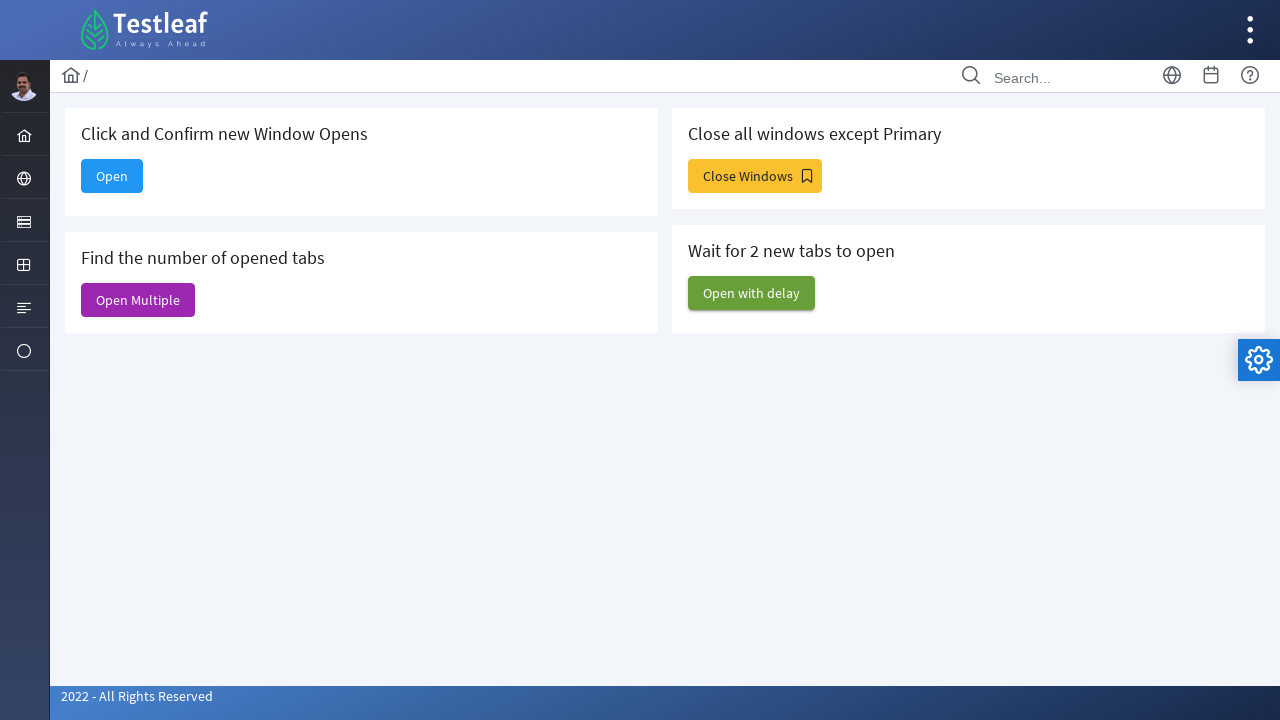

Closed all newly opened tabs except primary window
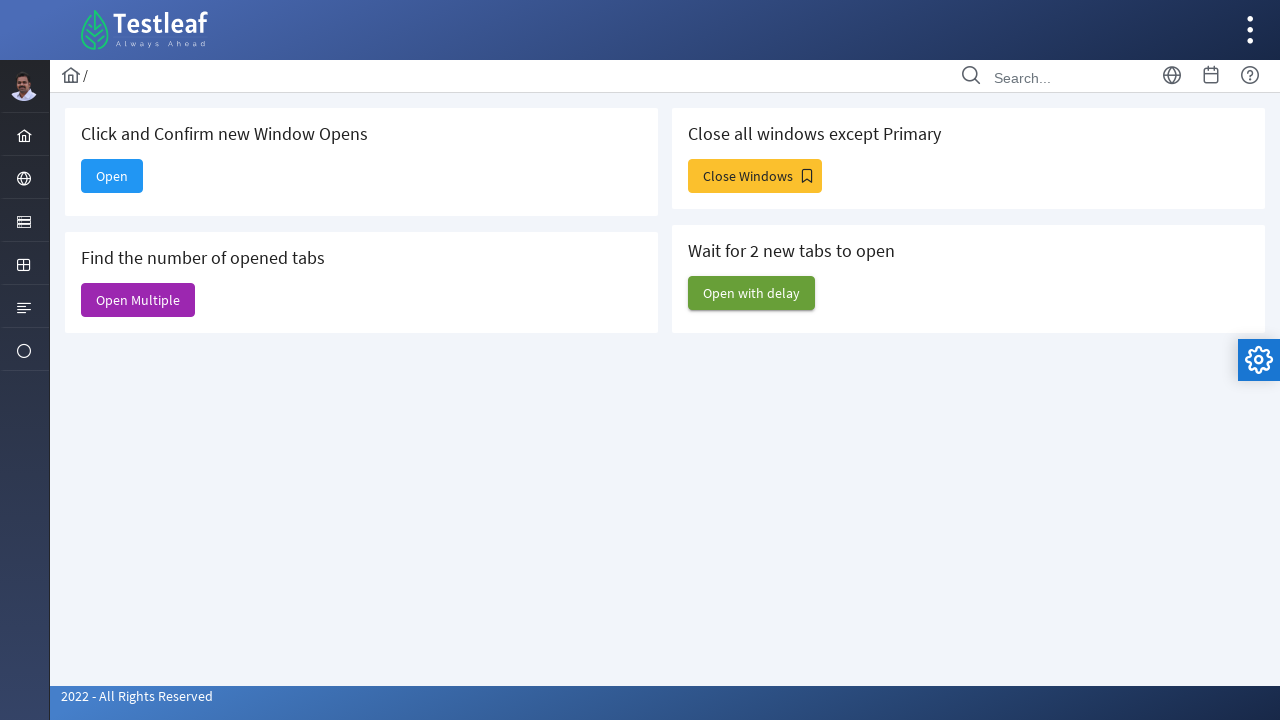

Clicked button to open windows for closing test at (807, 176) on xpath=(//h5[text()='Click and Confirm new Window Opens']//following::span)[3]
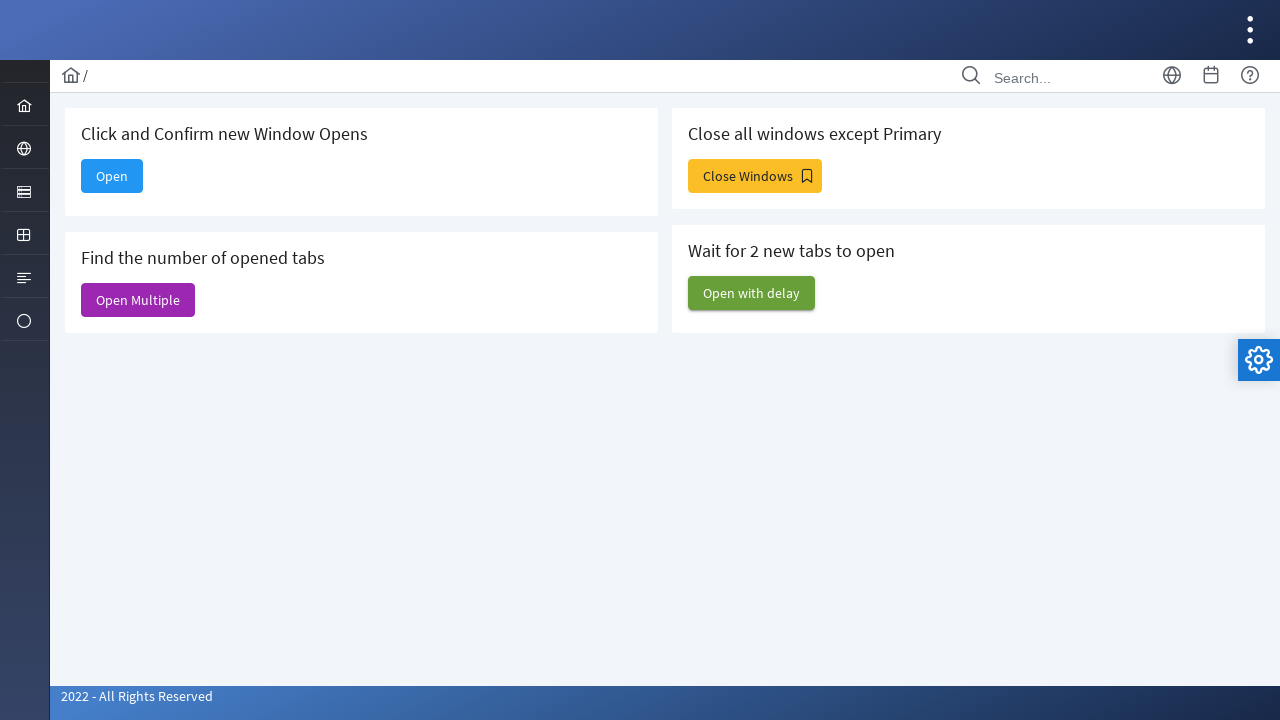

Retrieved list of all open pages: 4
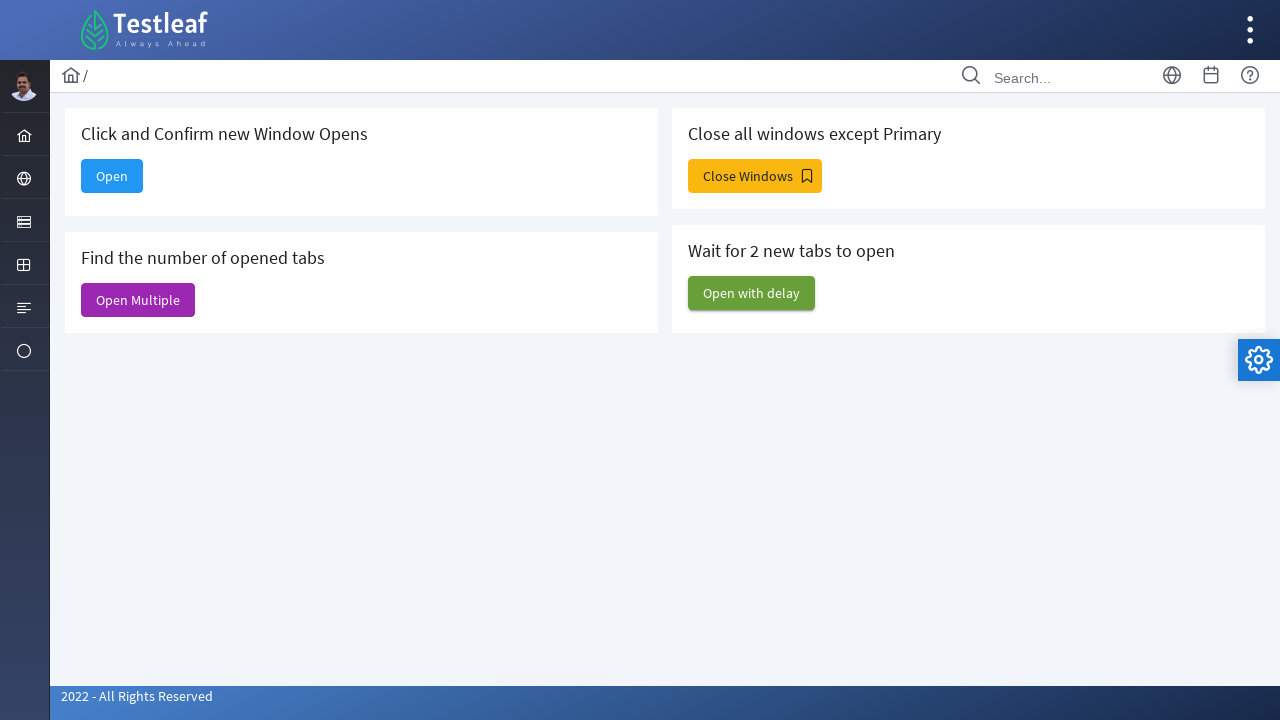

Closed all windows except primary window
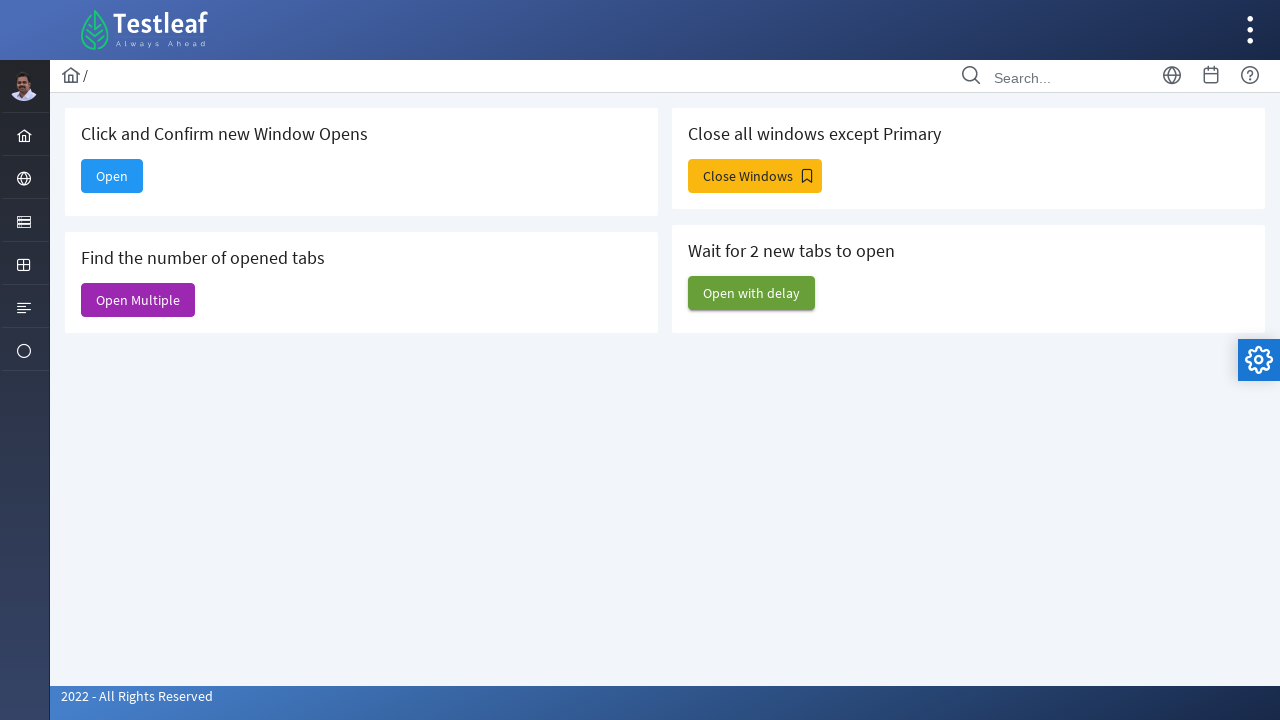

Clicked button to open 2 new tabs at (752, 293) on xpath=(//h5[text()='Click and Confirm new Window Opens']//following::span)[5]
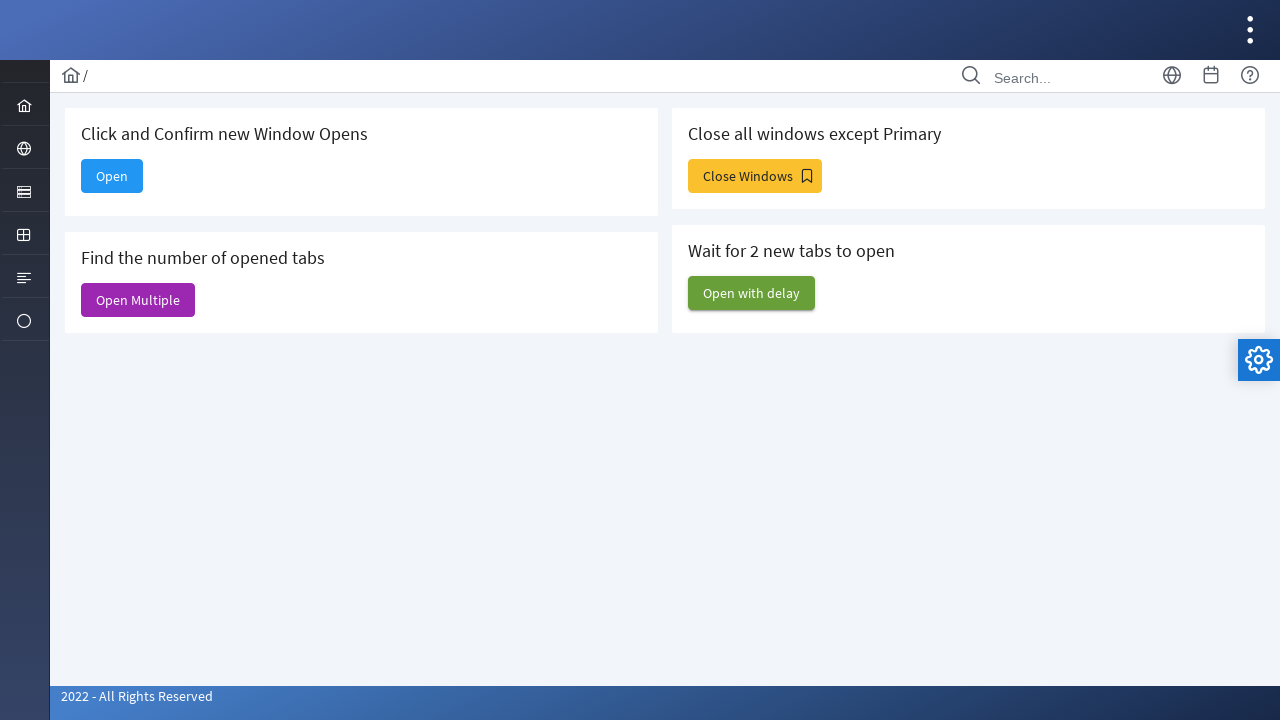

Waited 2 seconds for all tabs to fully load
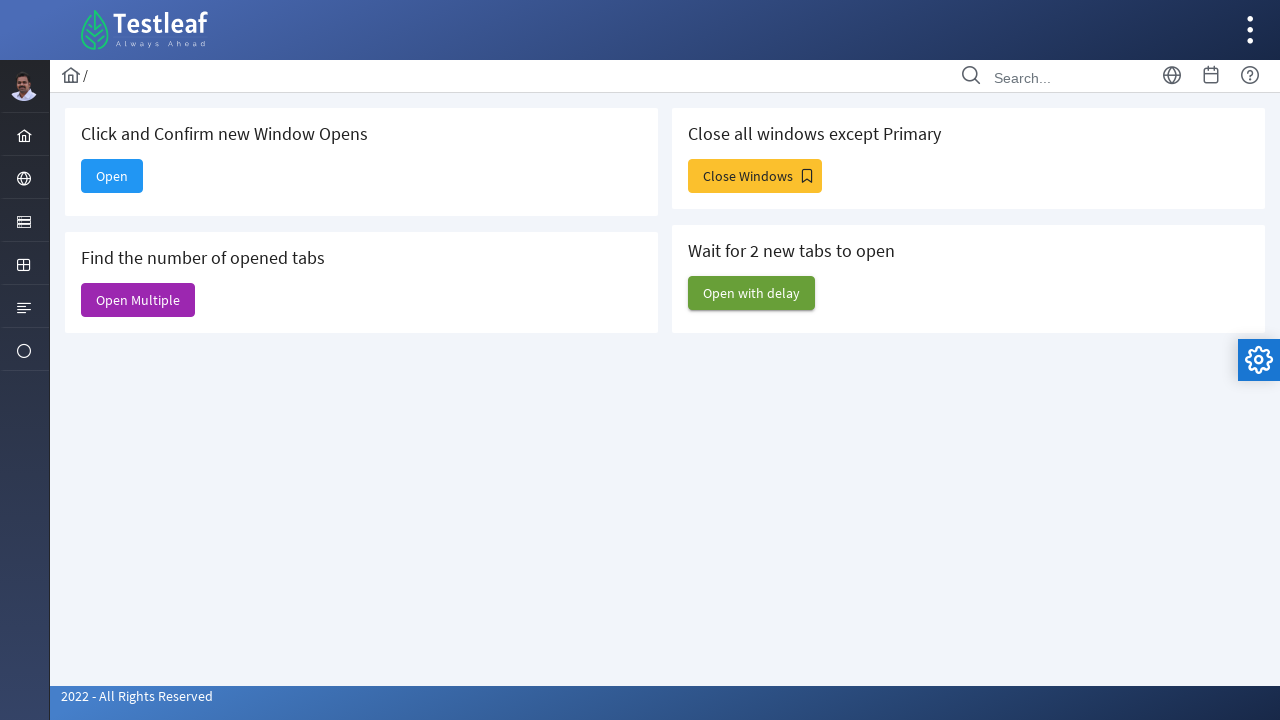

Final count of opened pages: 3
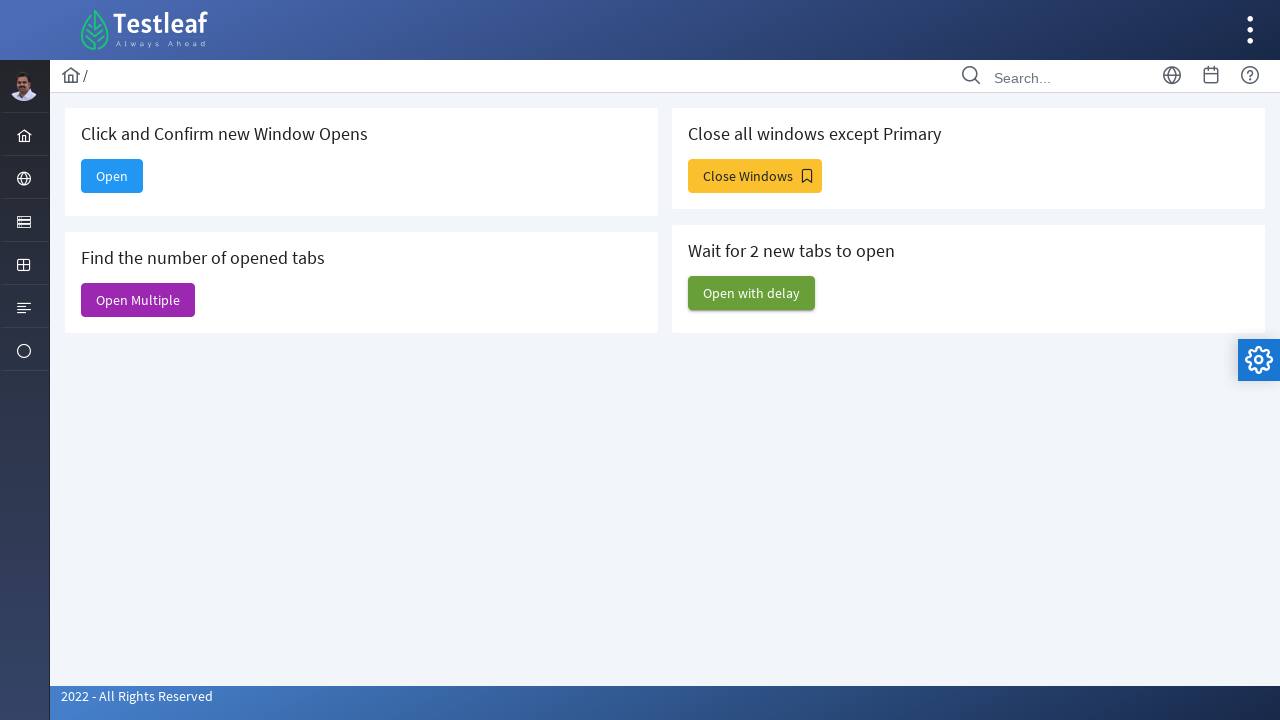

Closed all remaining new tabs except primary window
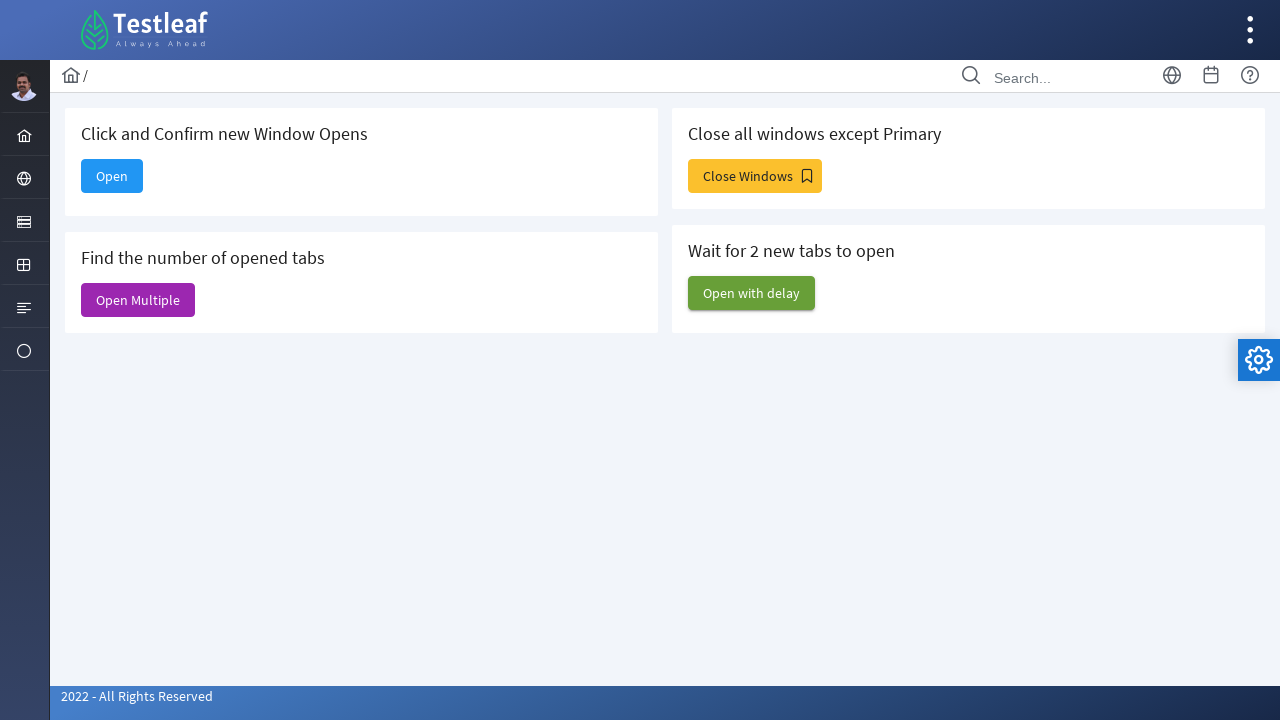

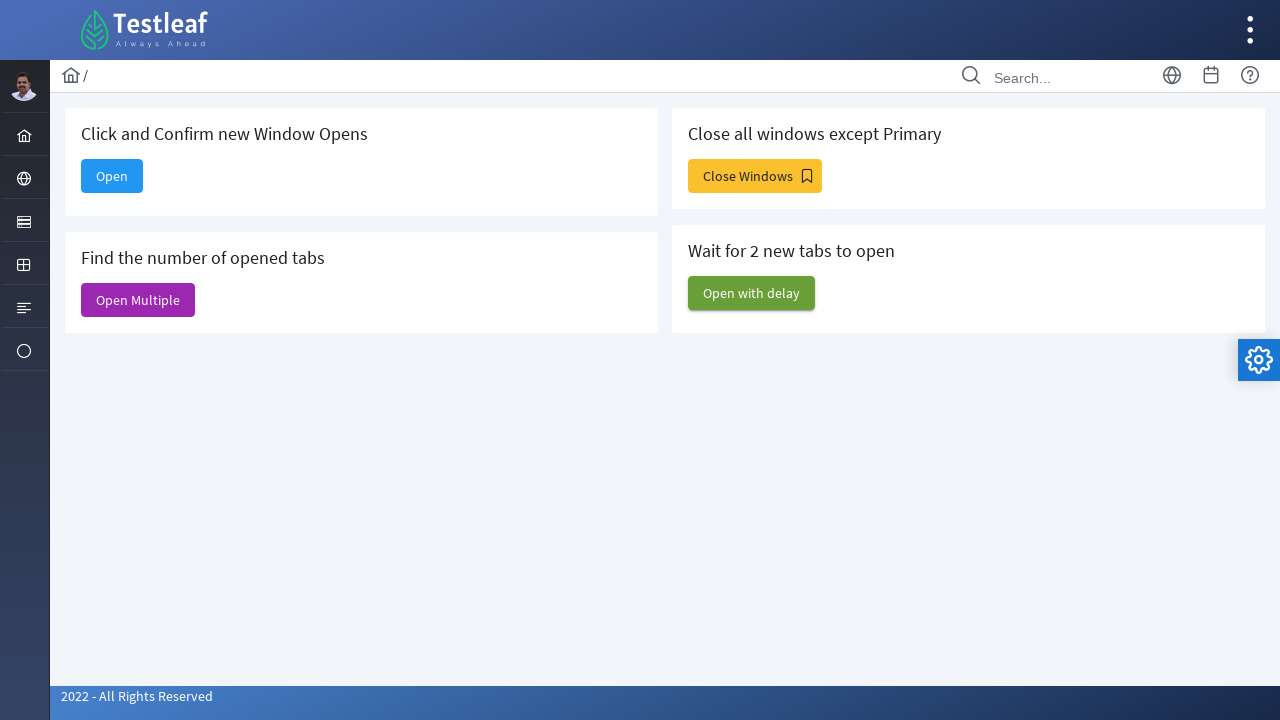